Tests sign-up form behavior when attempting to register with an email address that already exists in the system.

Starting URL: https://thinking-tester-contact-list.herokuapp.com/addUser

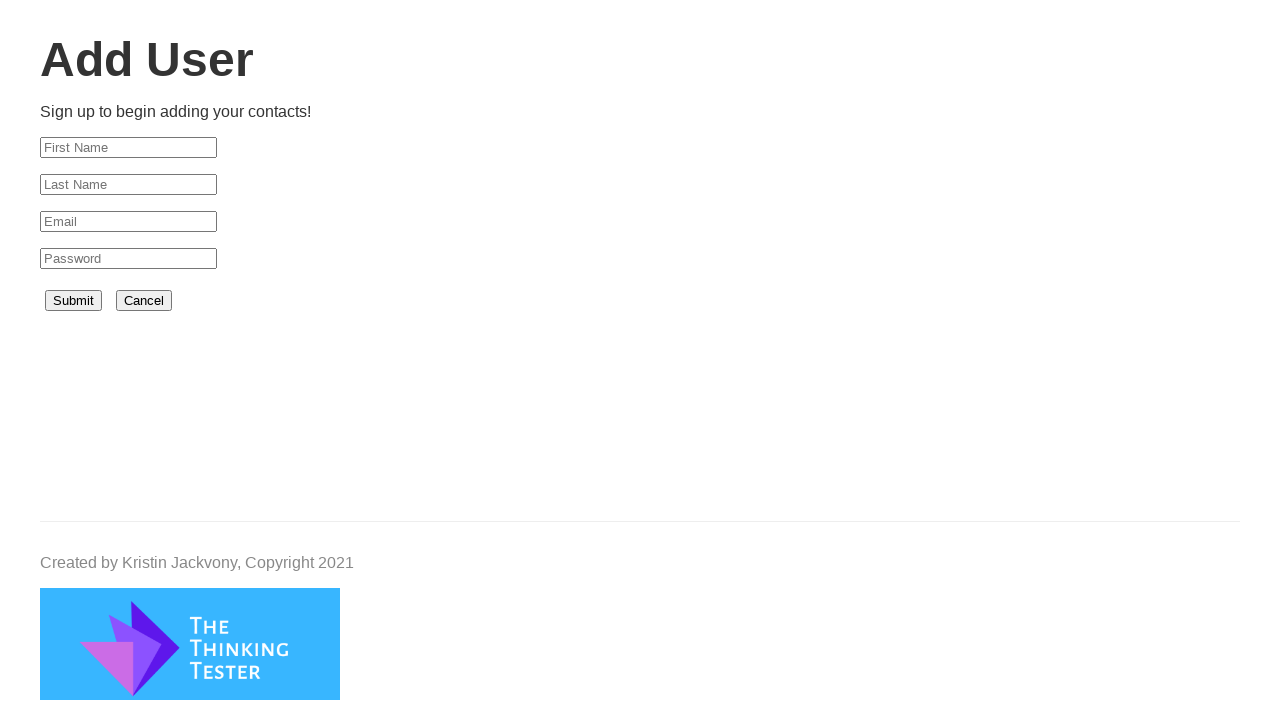

Filled first name field with 'Jack' on #firstName
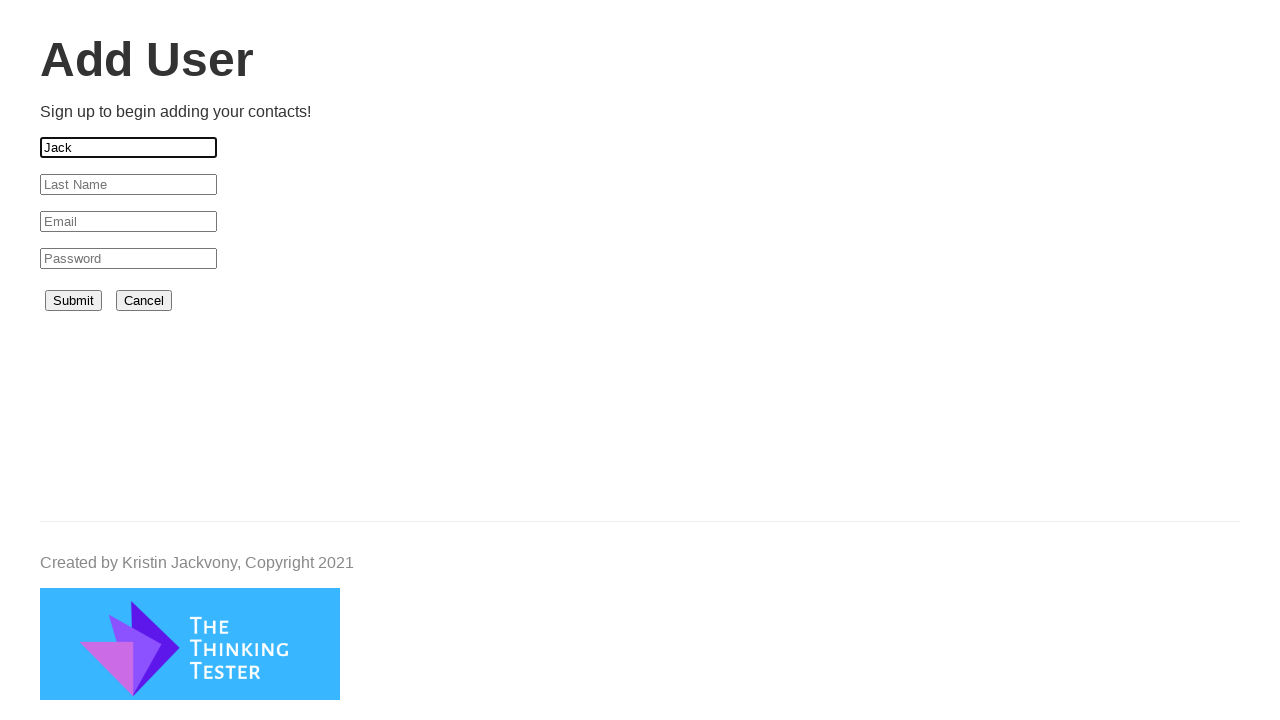

Filled last name field with 'Vorobei' on #lastName
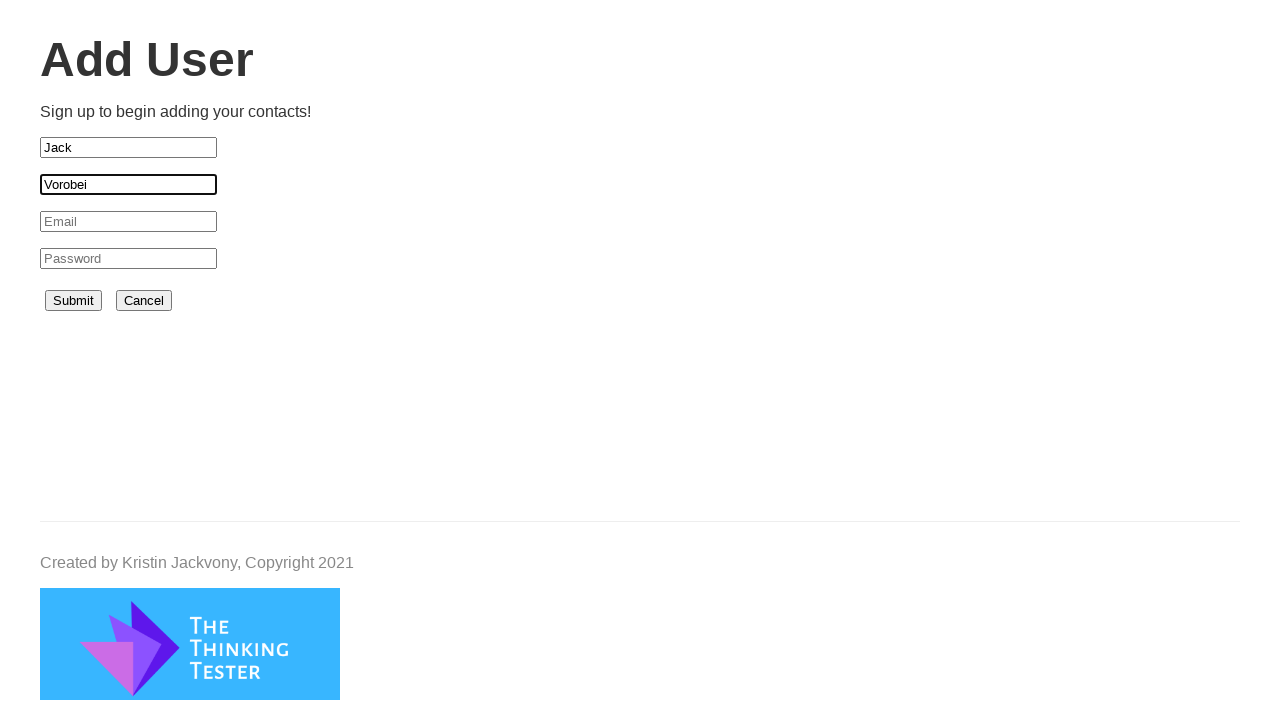

Filled email field with existing email 'john.doe112111@example.com' on #email
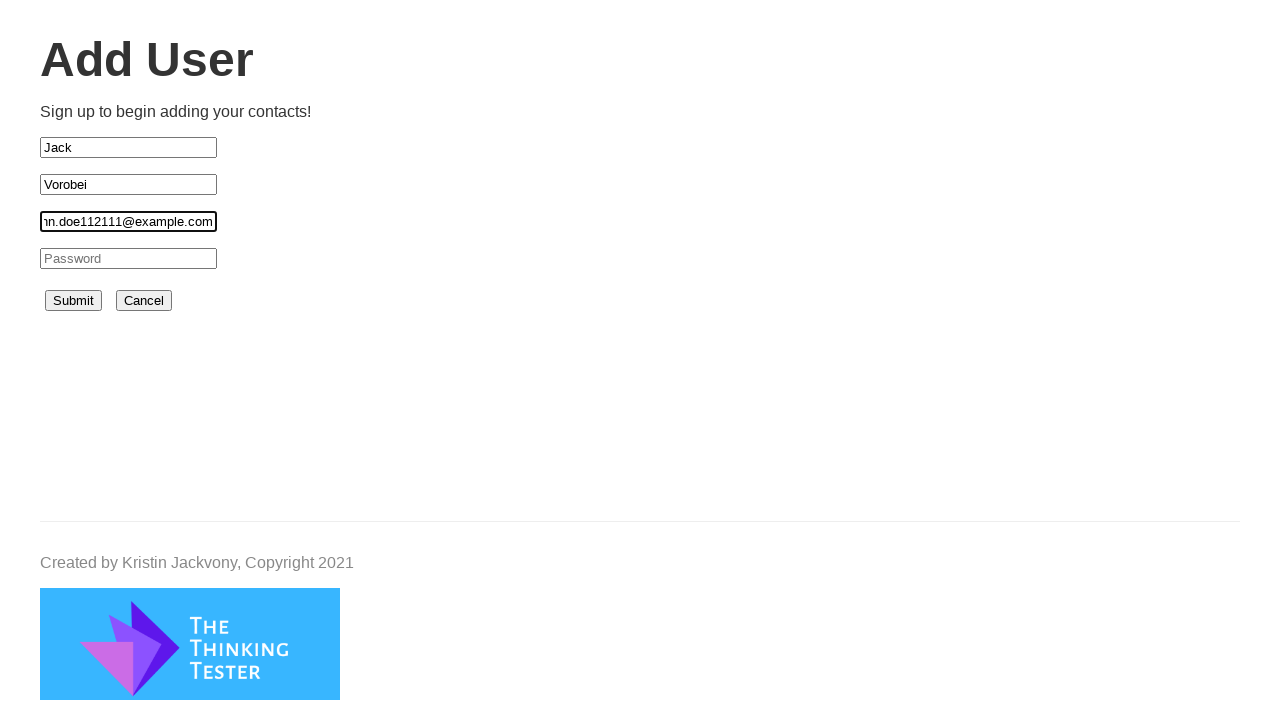

Filled password field with 'Password123!' on #password
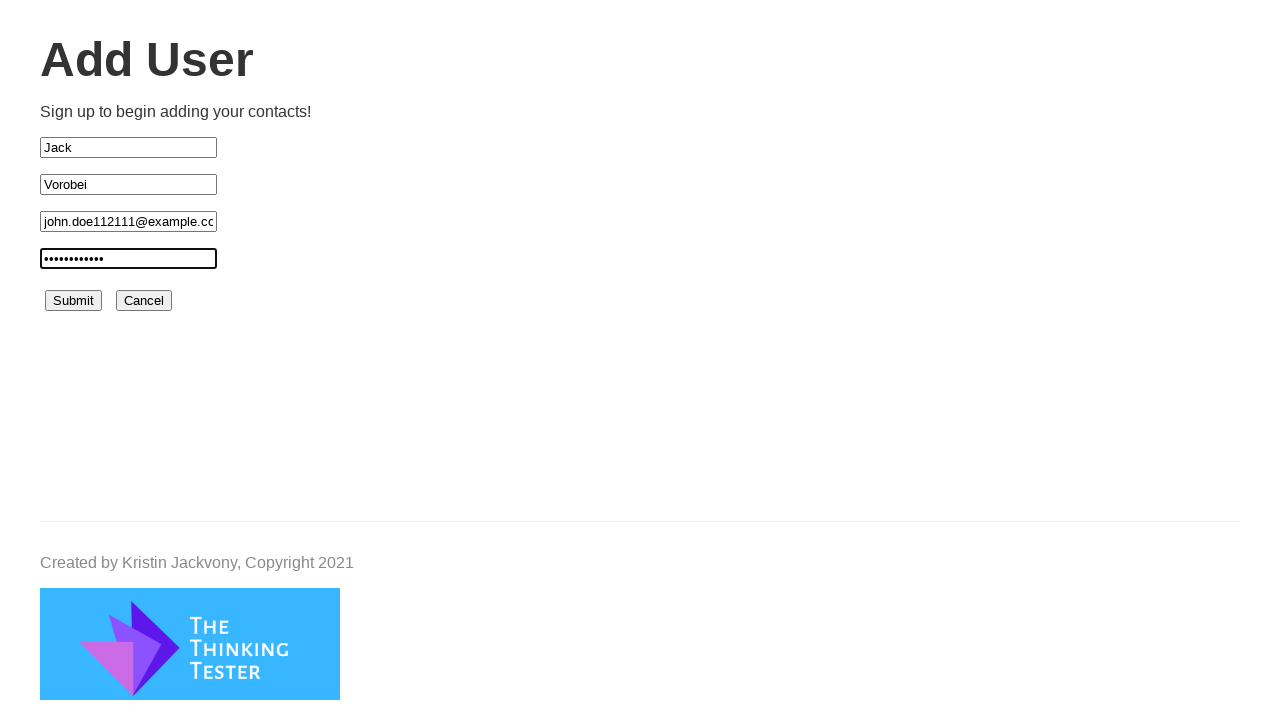

Clicked add user button to submit sign-up form at (74, 301) on #submit
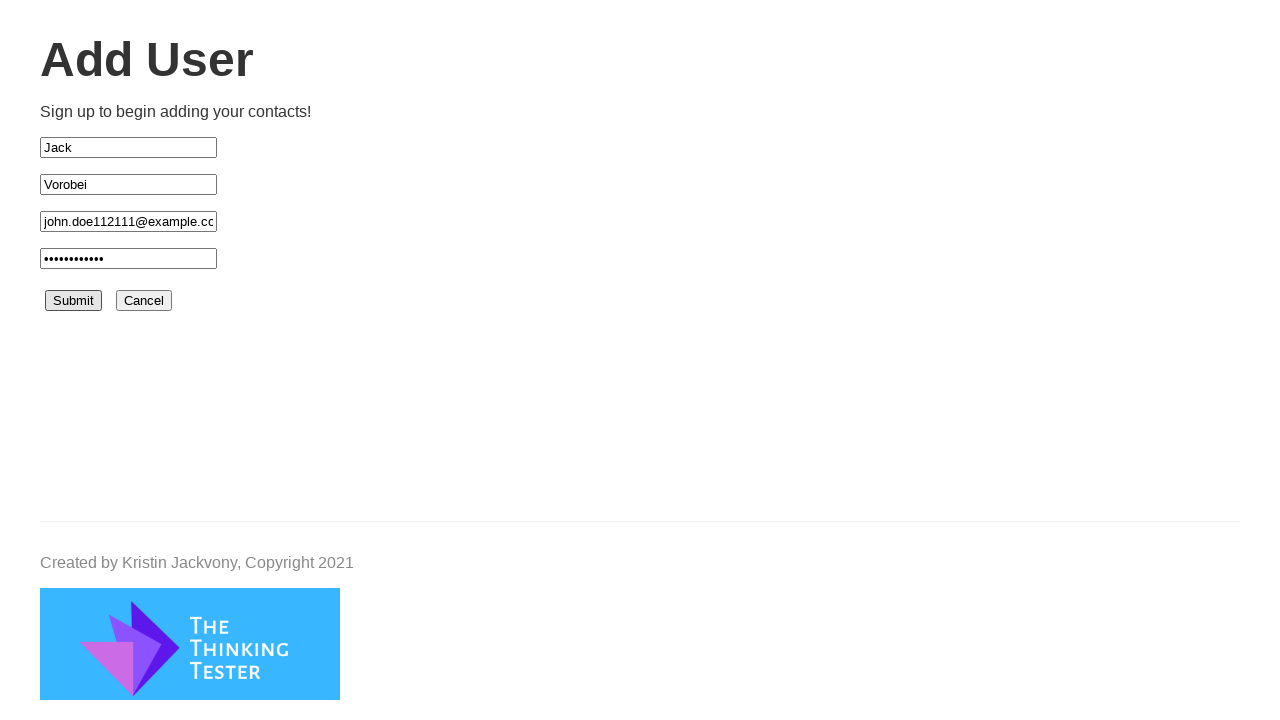

Error message appeared indicating email already exists
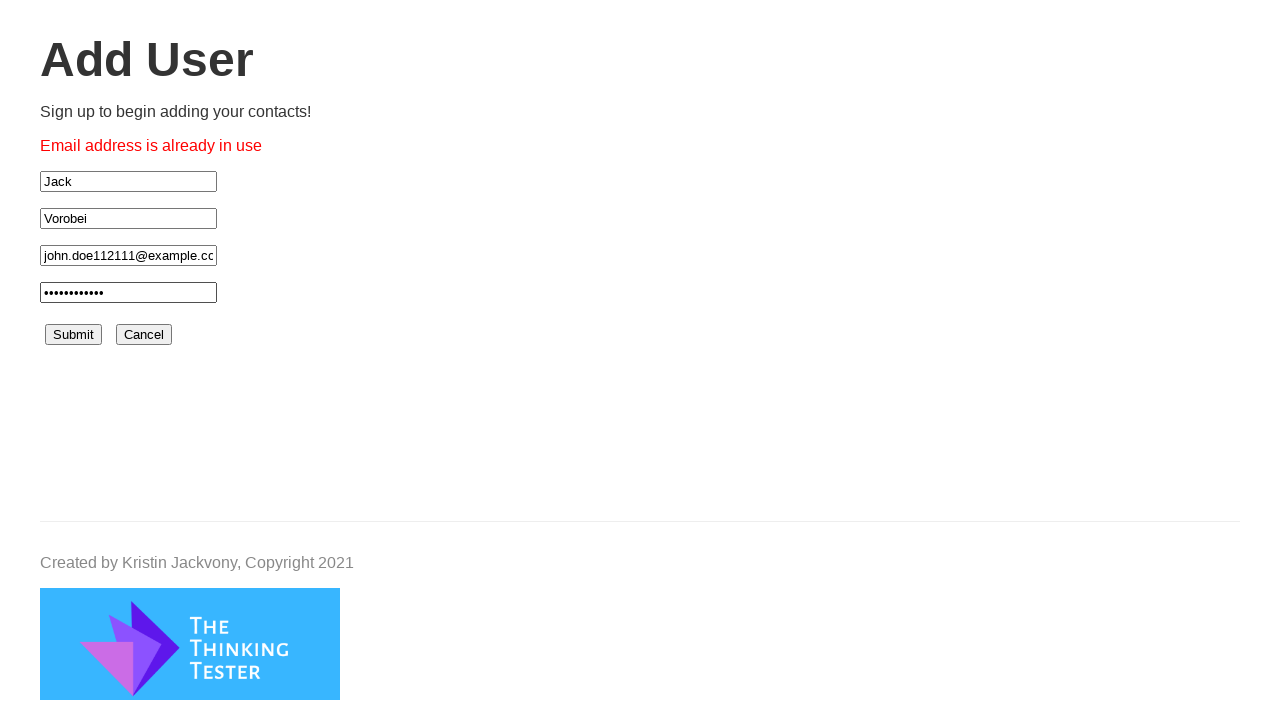

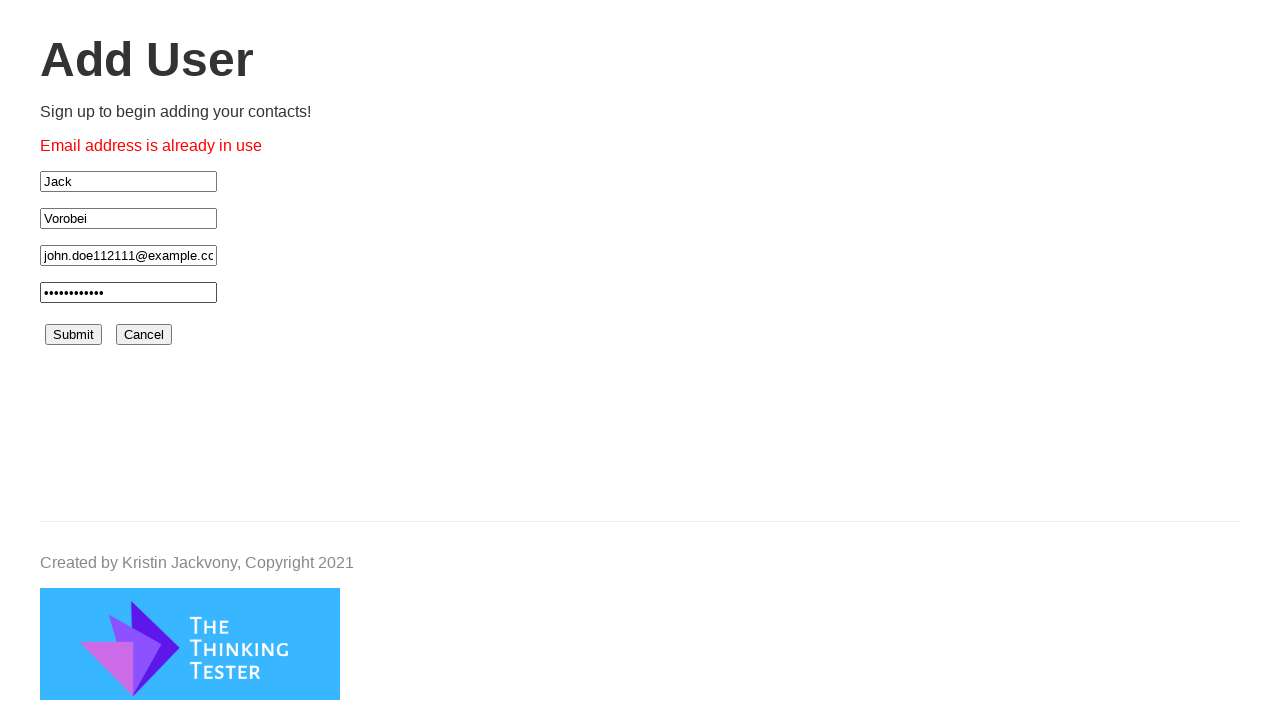